Tests a math exercise page by reading two numbers from the page, calculating their sum, selecting the result from a dropdown menu, and submitting the form.

Starting URL: https://suninjuly.github.io/selects1.html

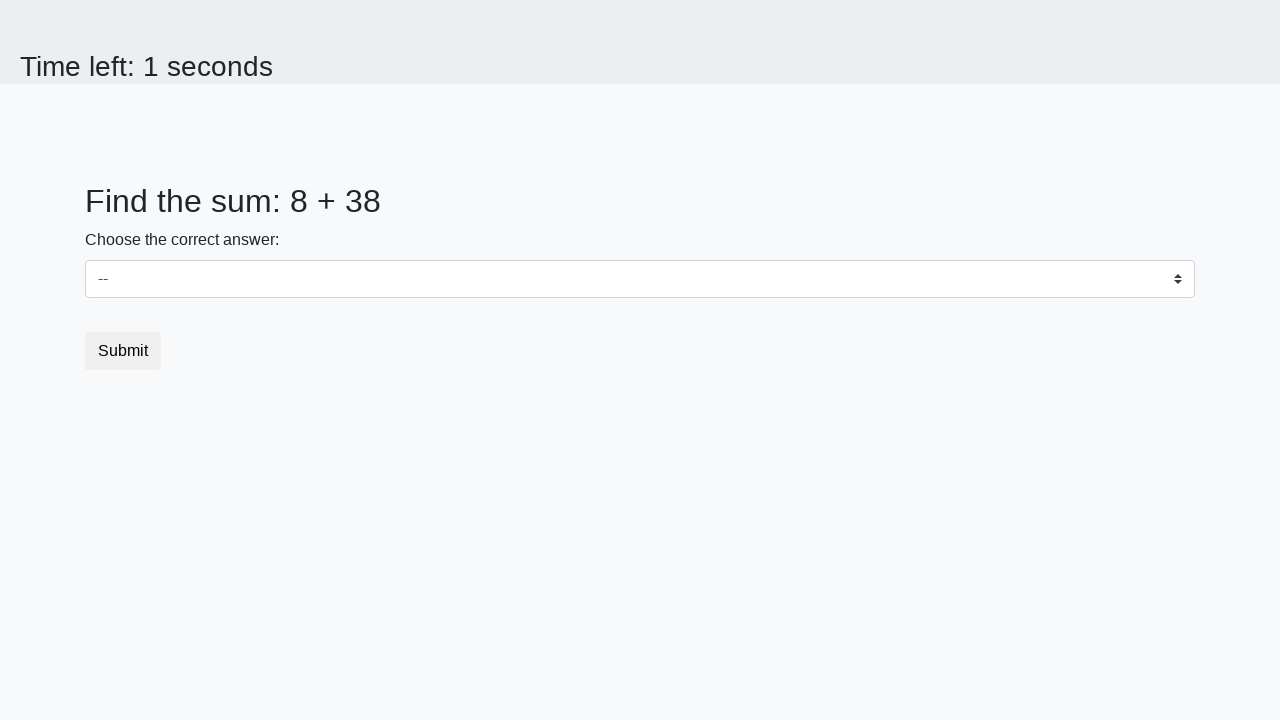

Retrieved first number from the page
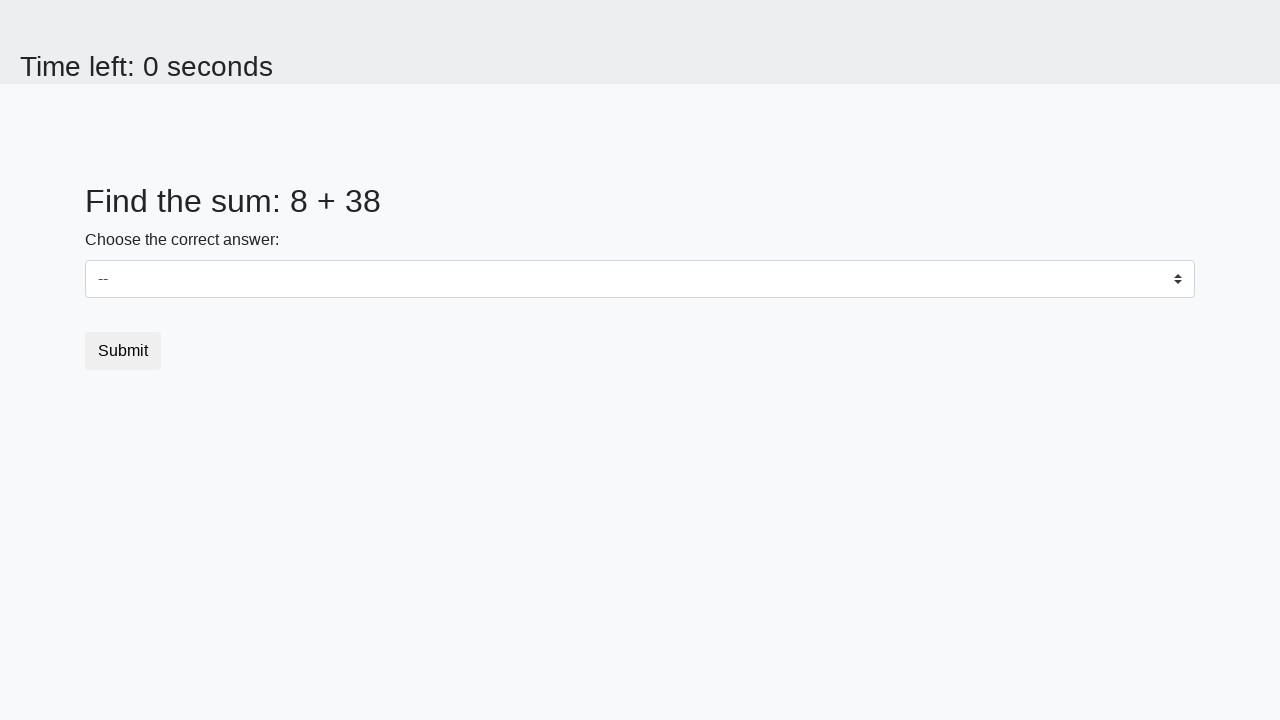

Converted first number to integer
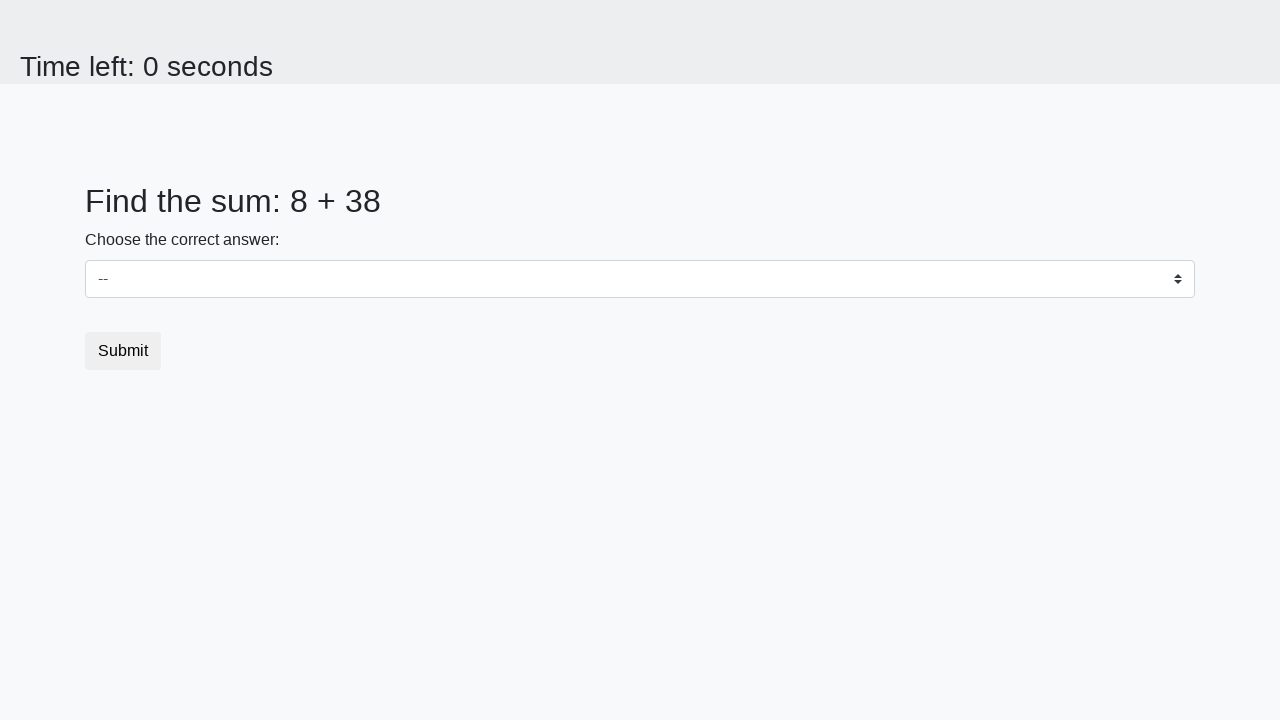

Retrieved second number from the page
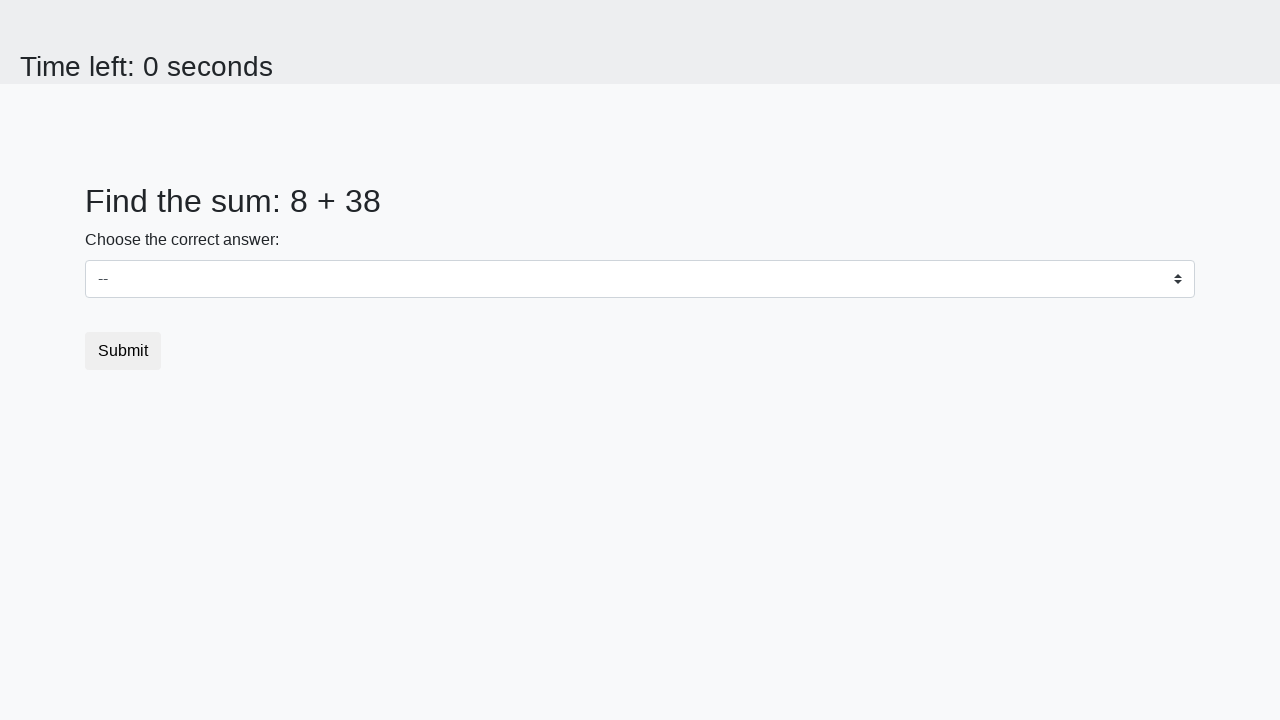

Converted second number to integer
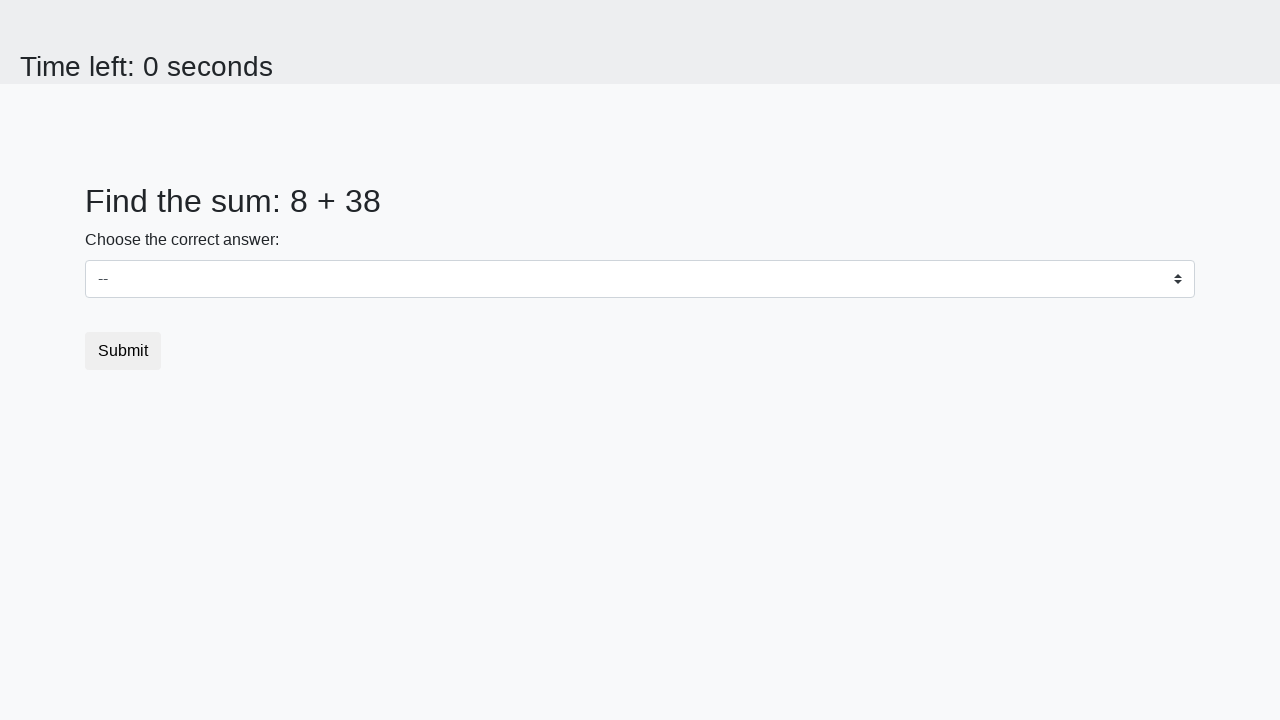

Calculated sum: 8 + 38 = 46
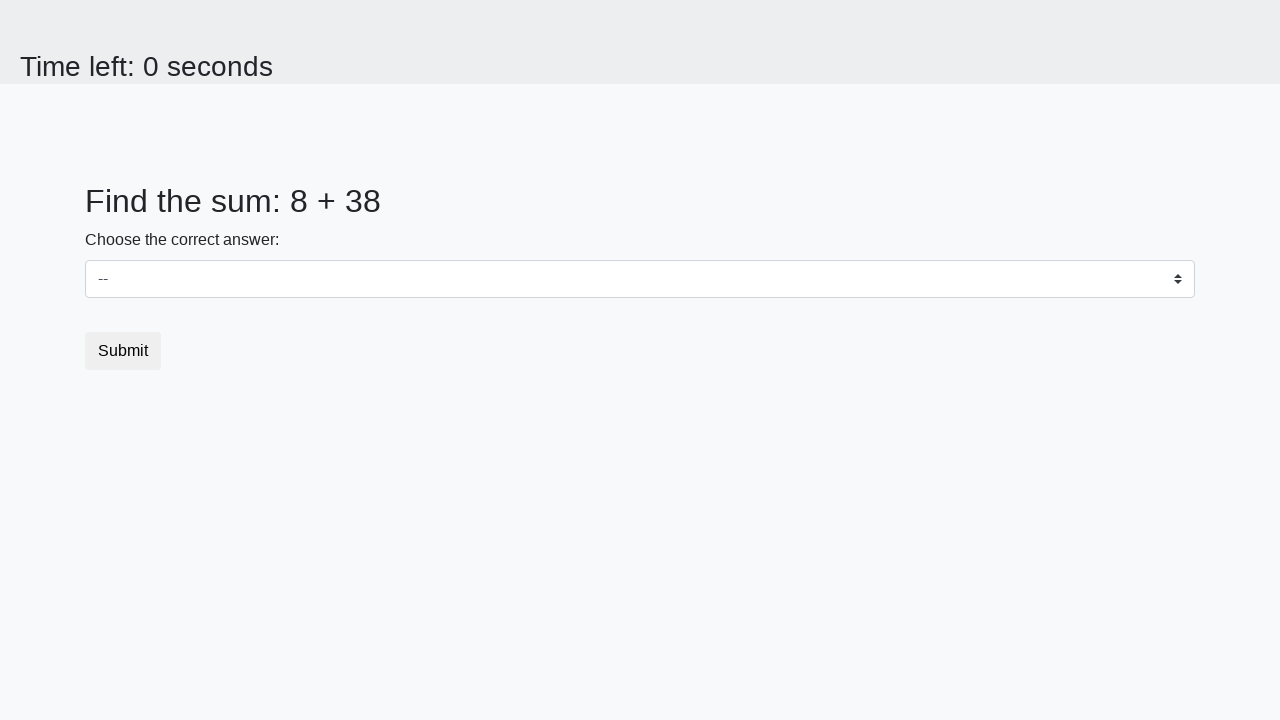

Selected 46 from dropdown menu on #dropdown
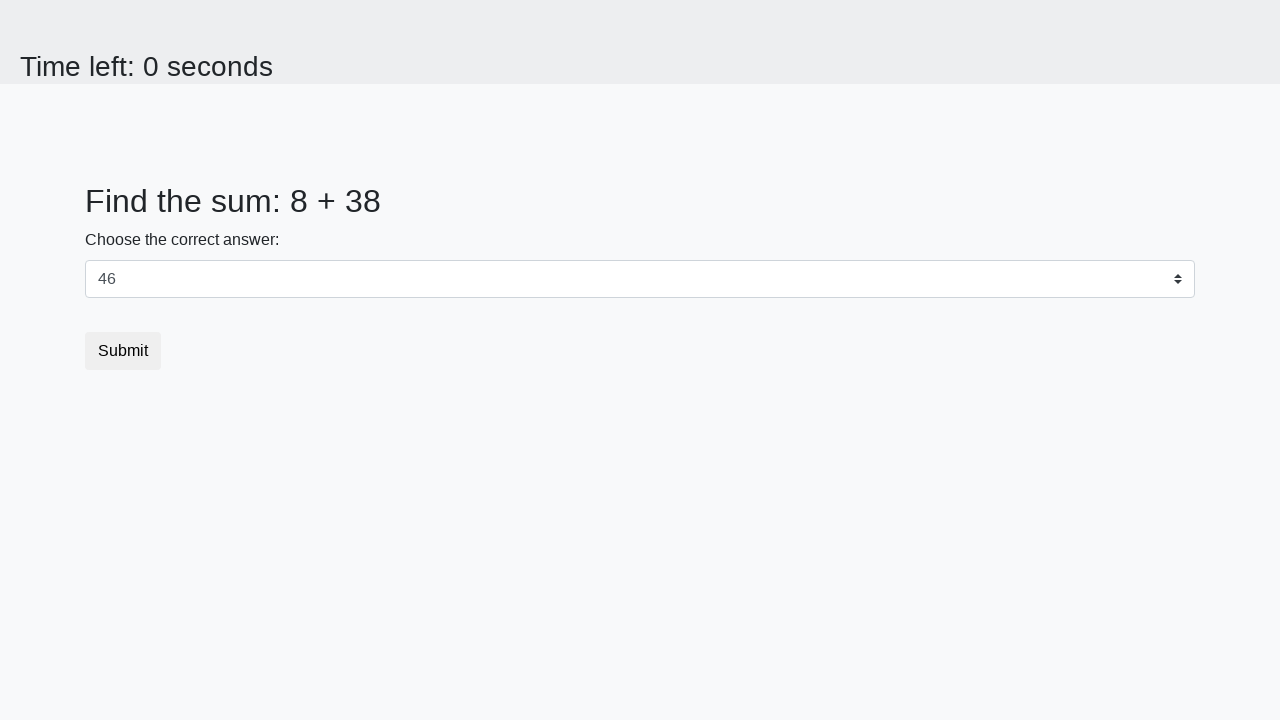

Clicked submit button to submit the form at (123, 351) on button[type='submit']
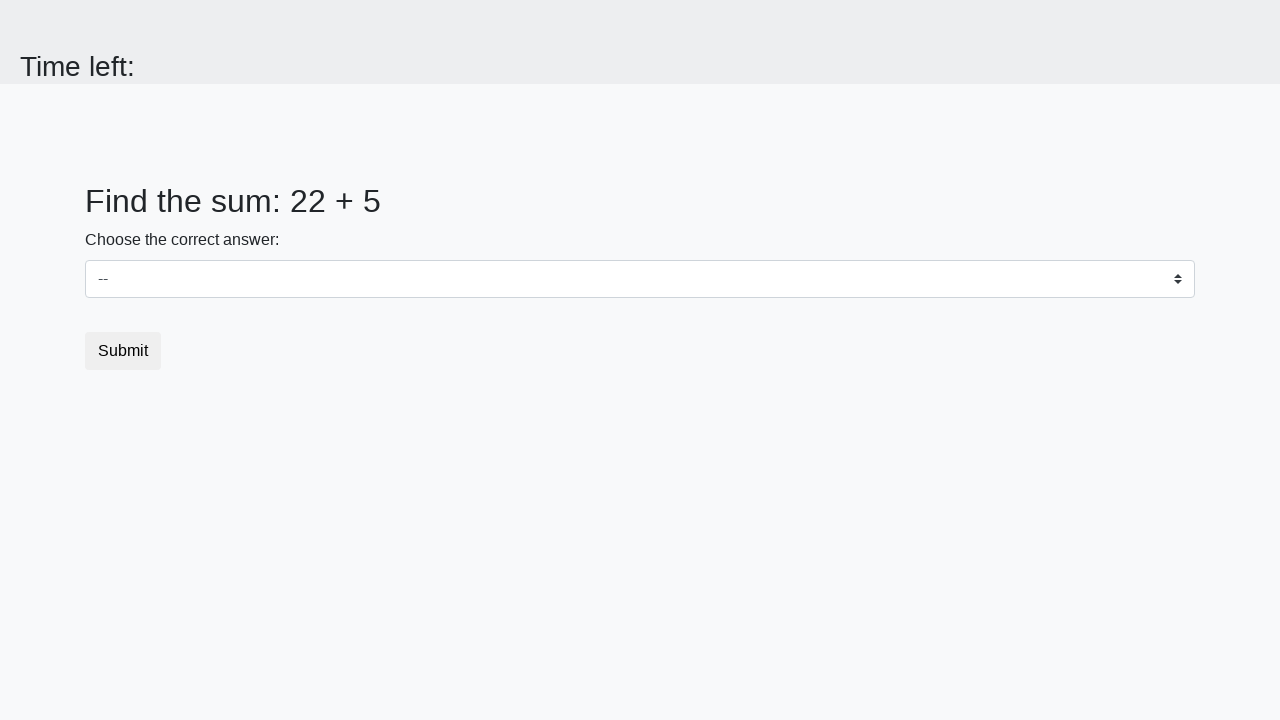

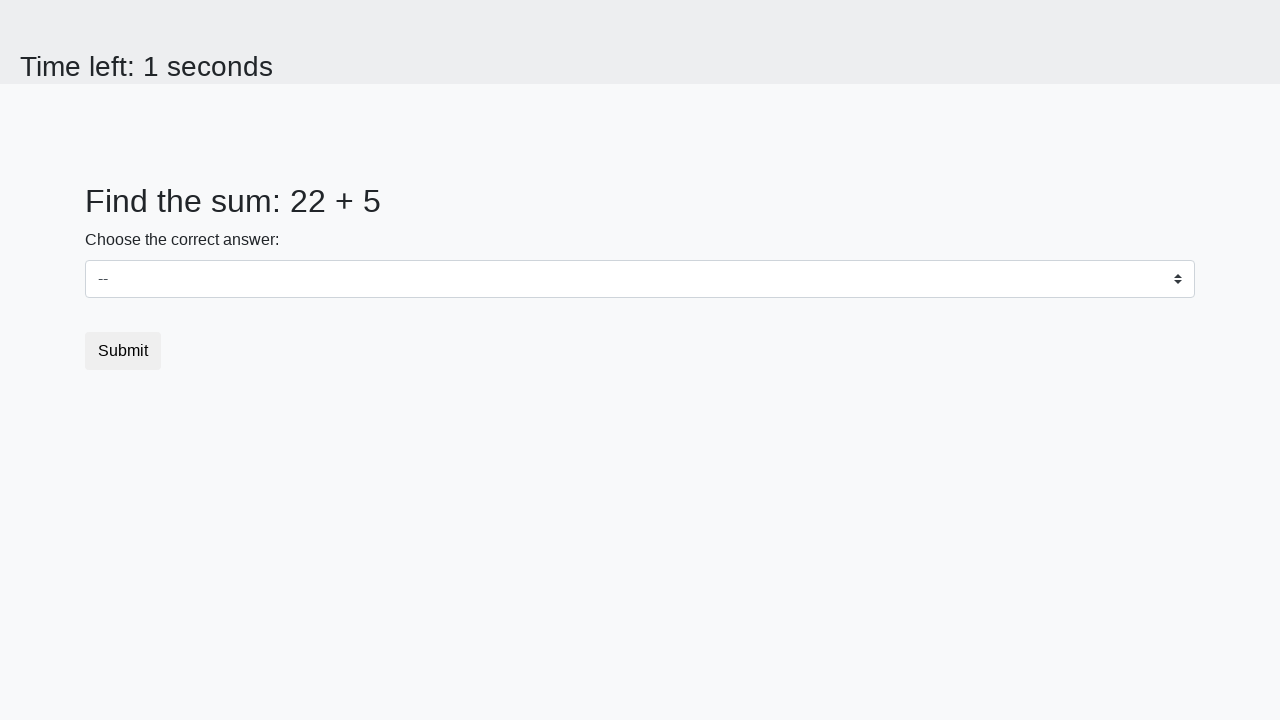